Navigates to Hacker News, waits for posts to load, and clicks through to the next page of stories using the "More" link

Starting URL: https://news.ycombinator.com/

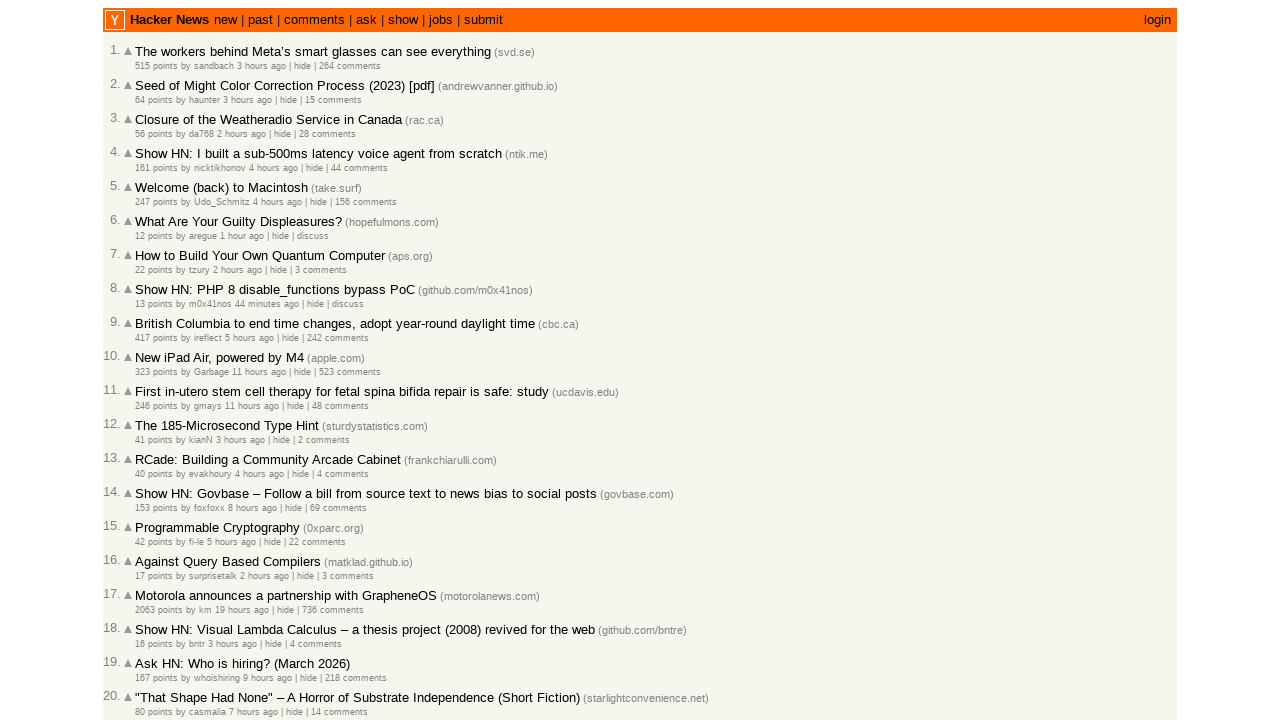

Waited for posts to load on Hacker News
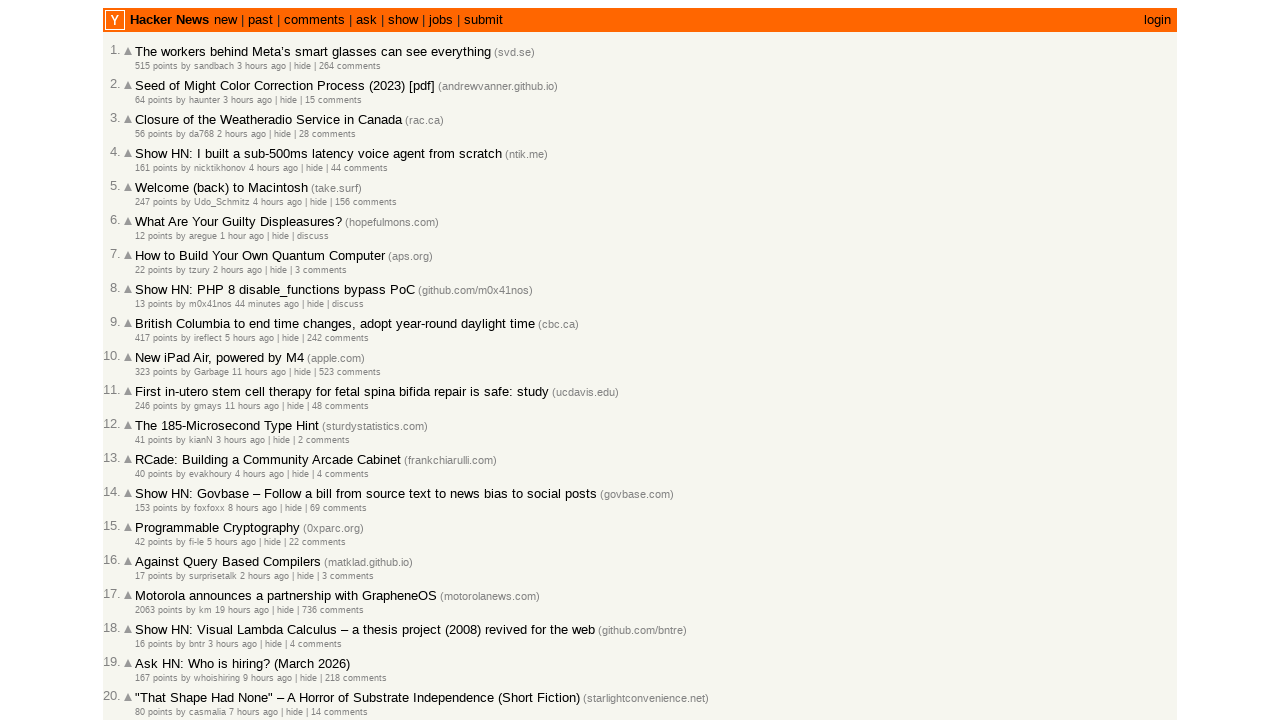

Verified post title links are present
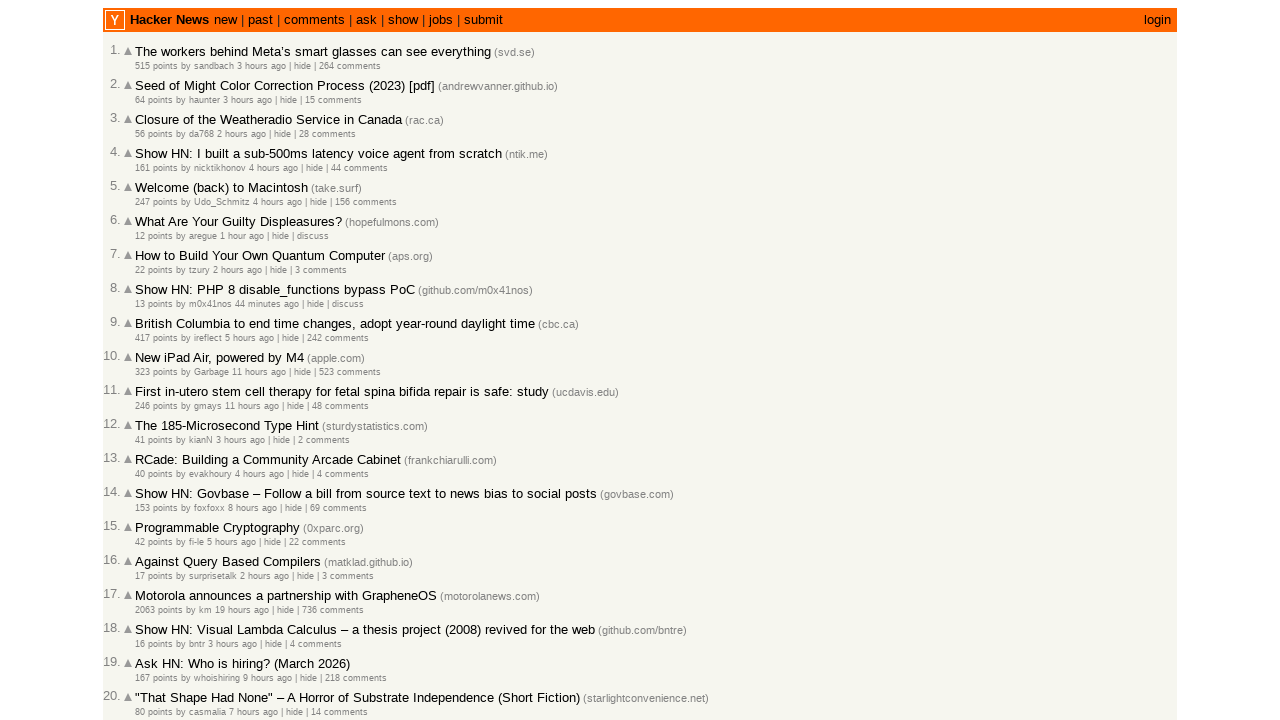

Verified post rank elements are present
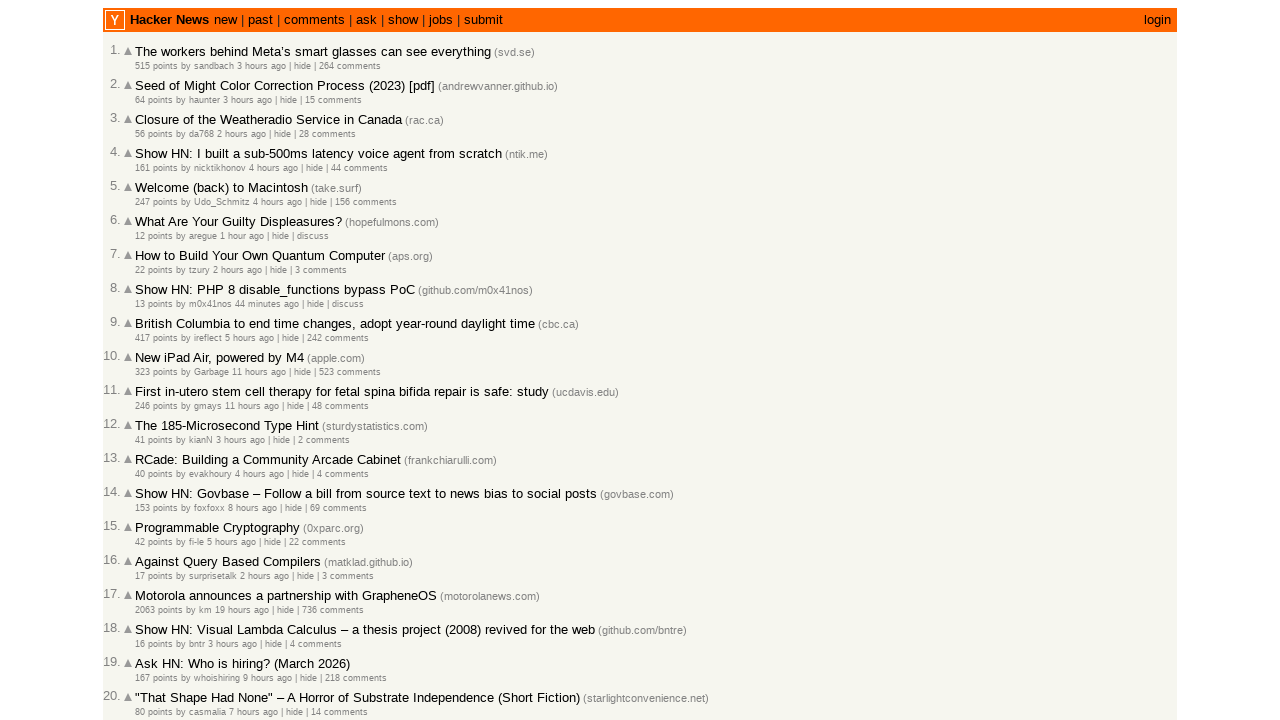

Clicked the 'More' link to navigate to the next page at (149, 616) on .morelink
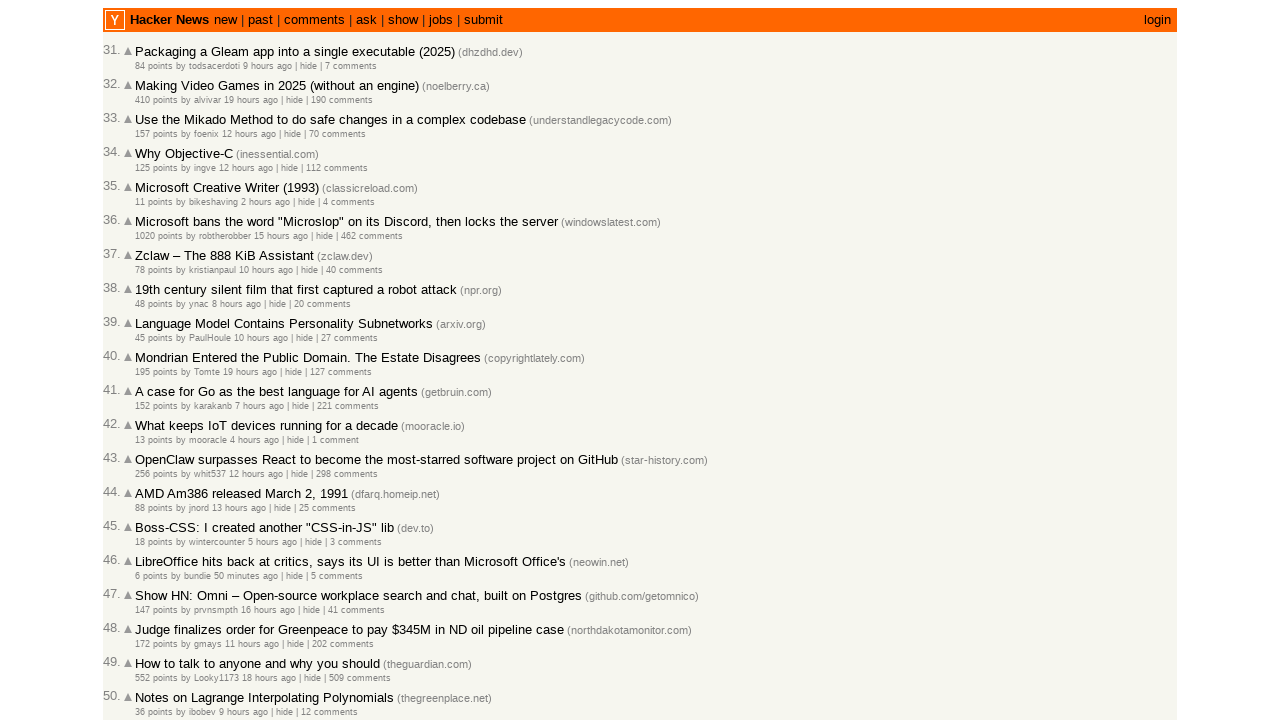

Waited for next page posts to load
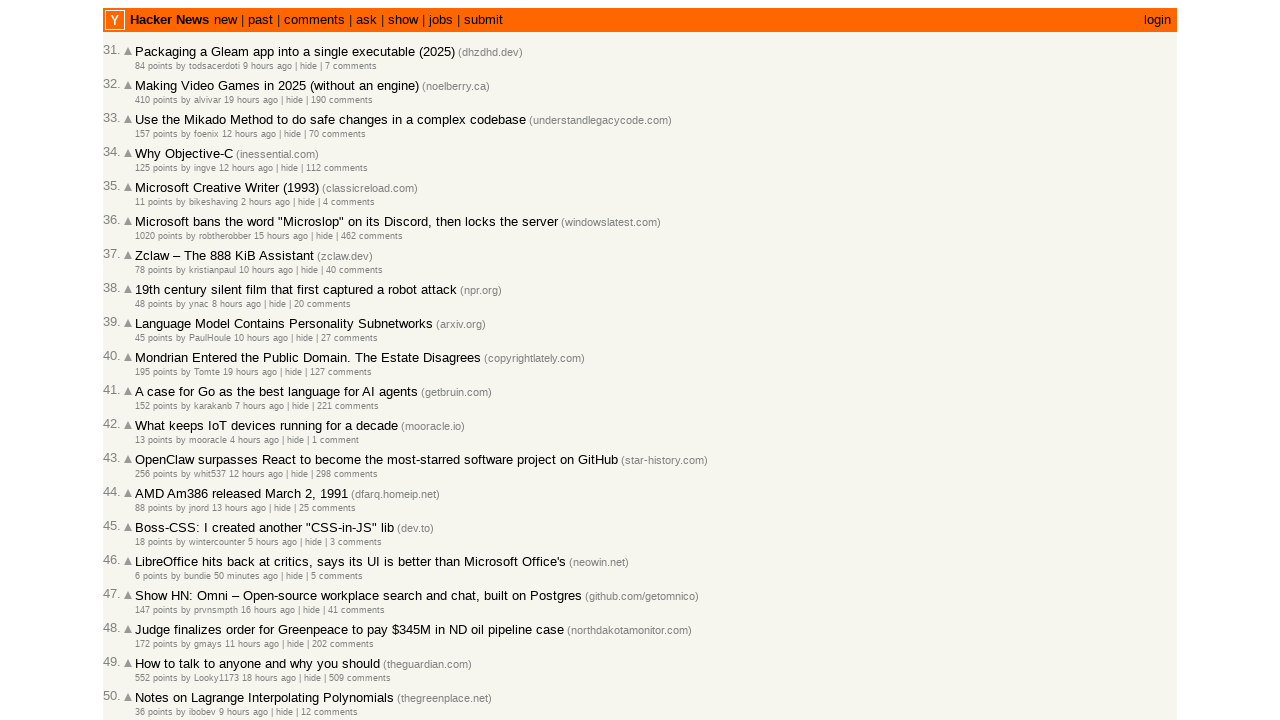

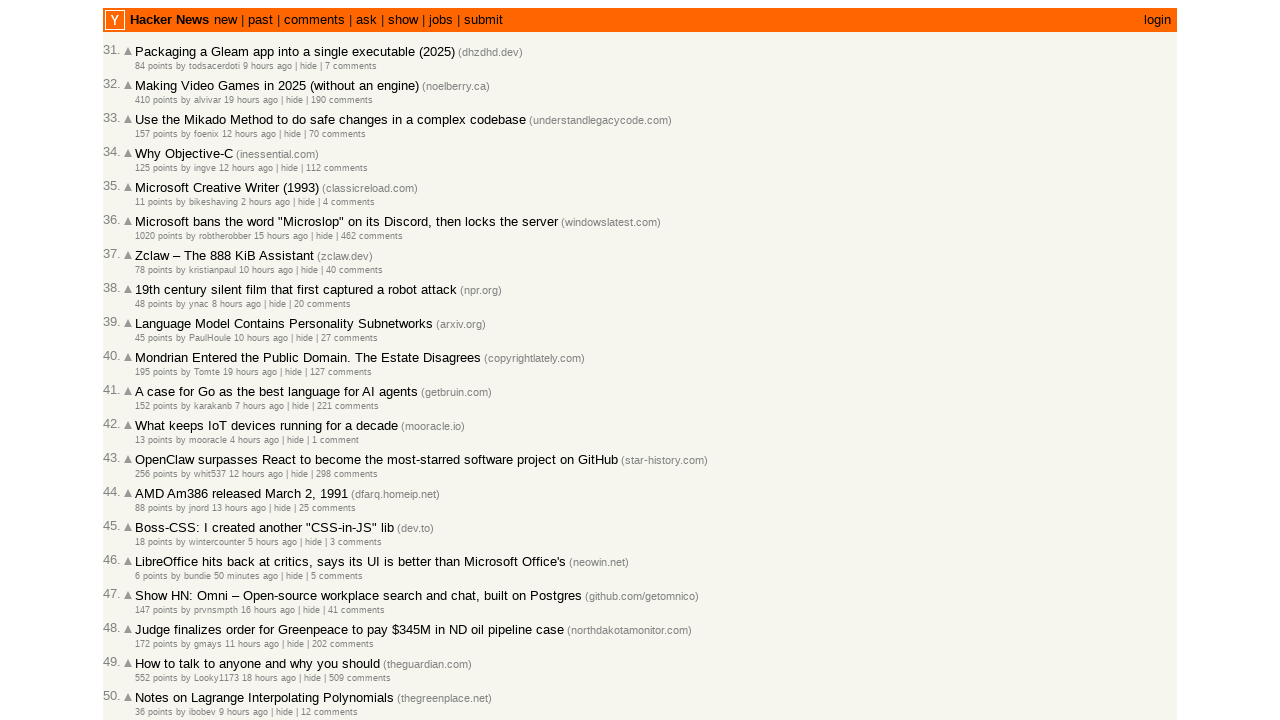